Tests triangle identifier with zero value for side 1, expecting "Not a Triangle" error

Starting URL: https://testpages.eviltester.com/styled/apps/triangle/triangle001.html

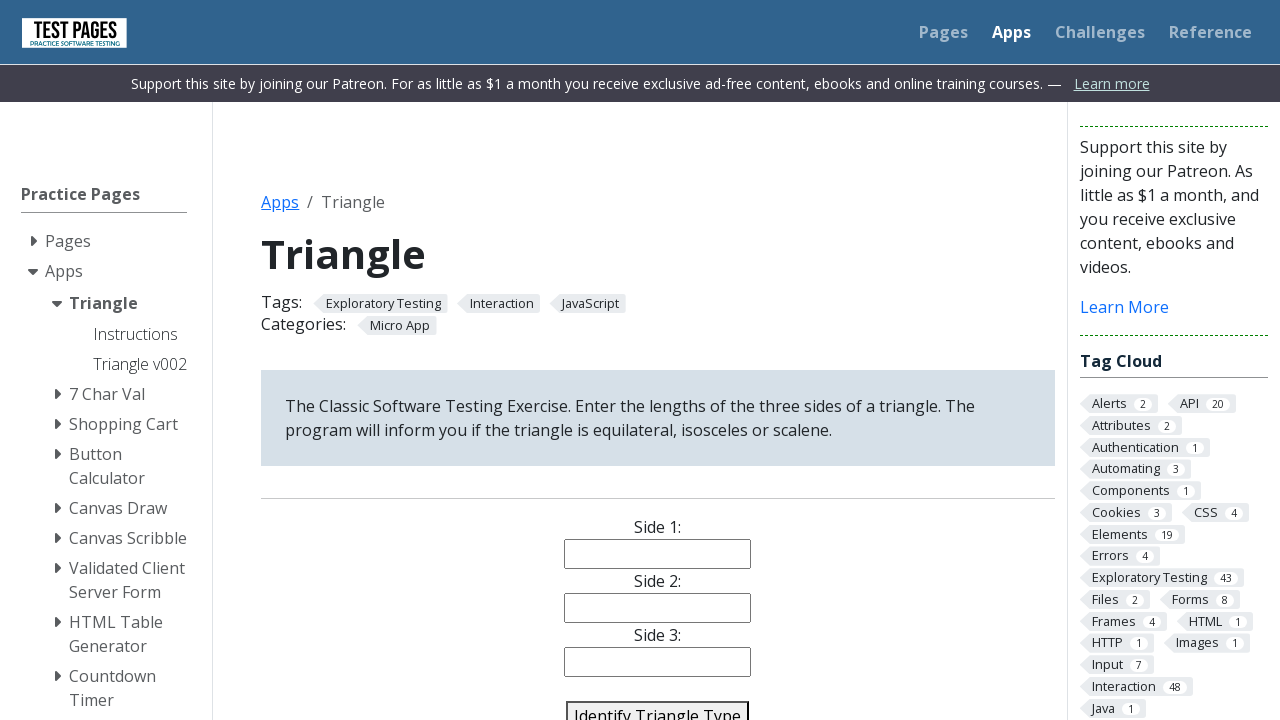

Filled side 1 field with 0 on #side1
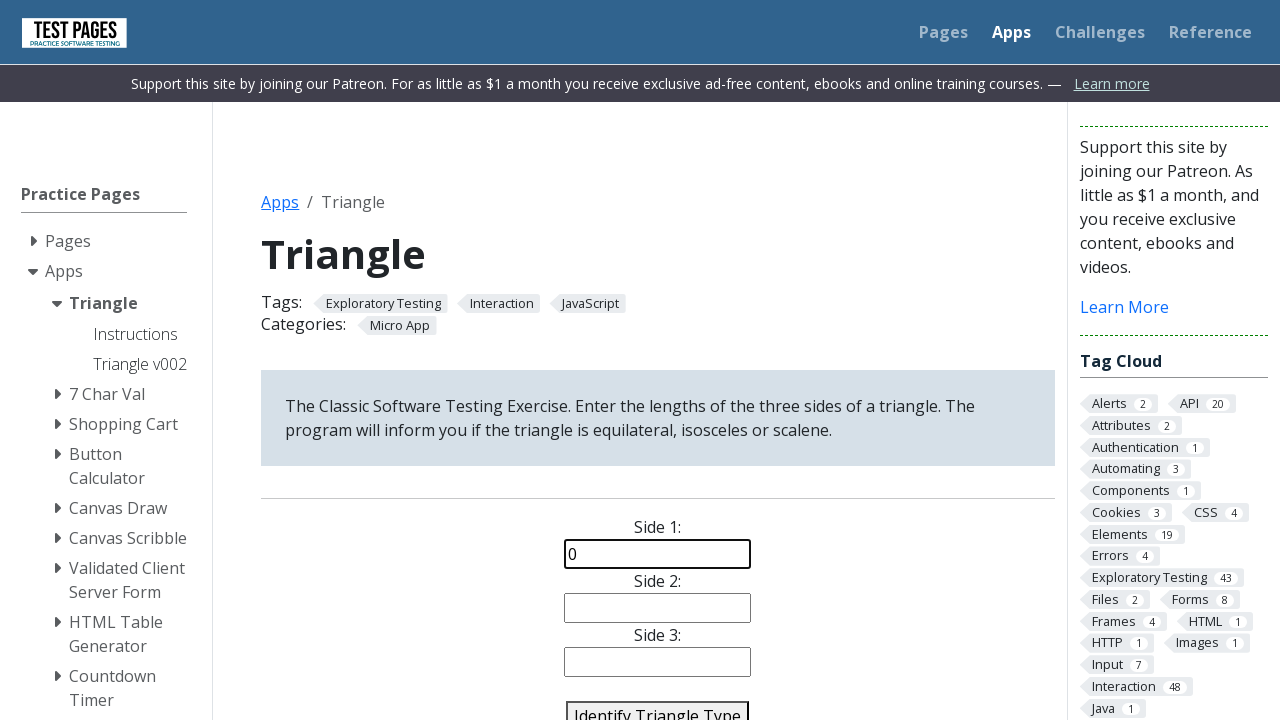

Filled side 2 field with 3 on #side2
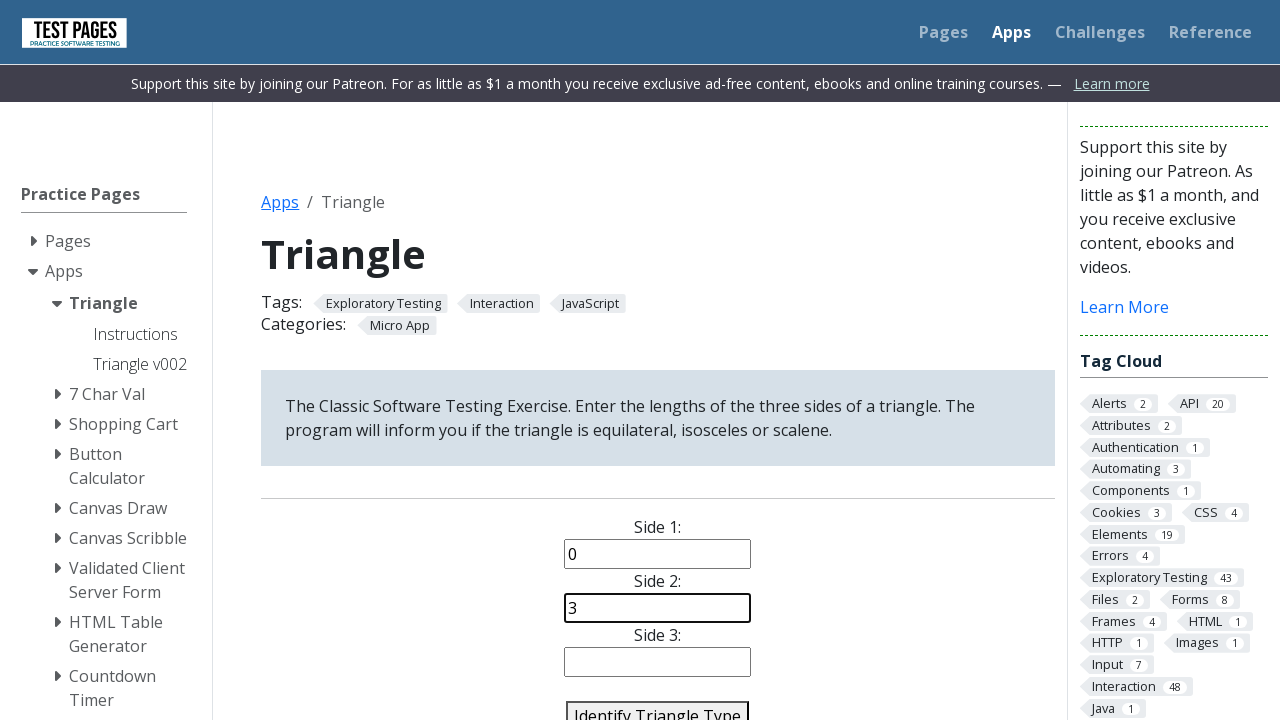

Filled side 3 field with 3 on #side3
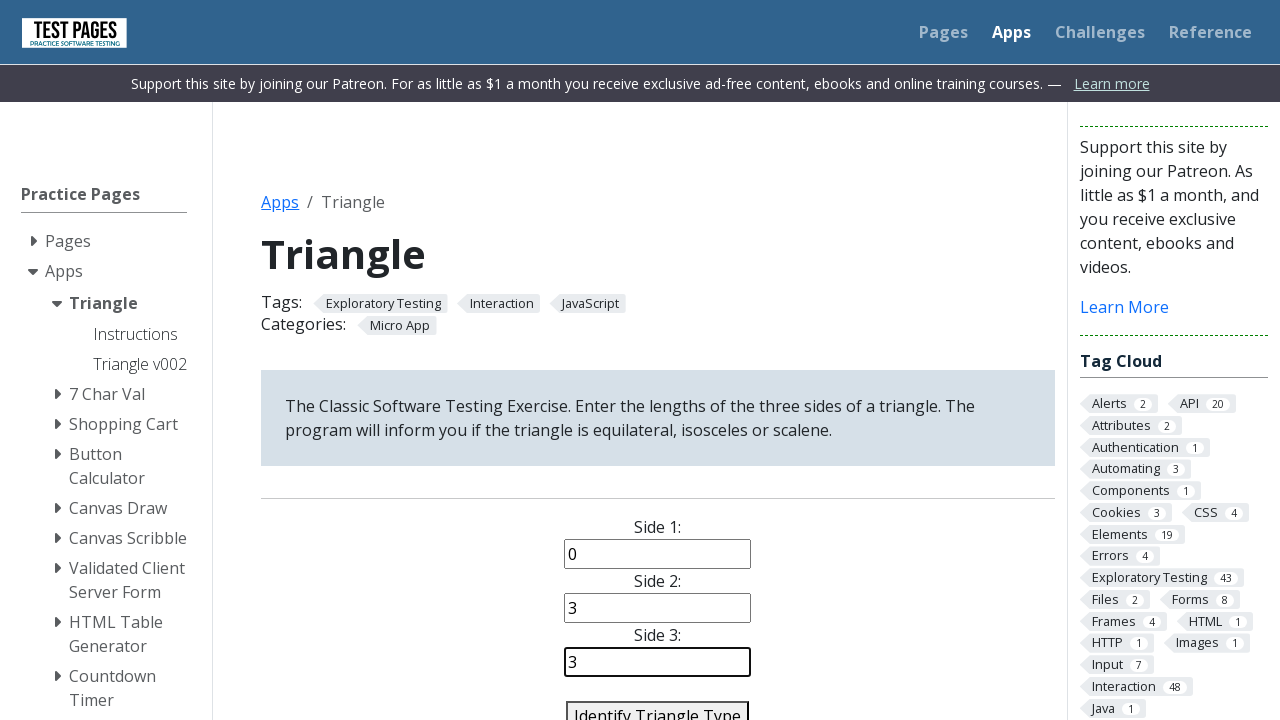

Clicked identify triangle button at (658, 705) on #identify-triangle-action
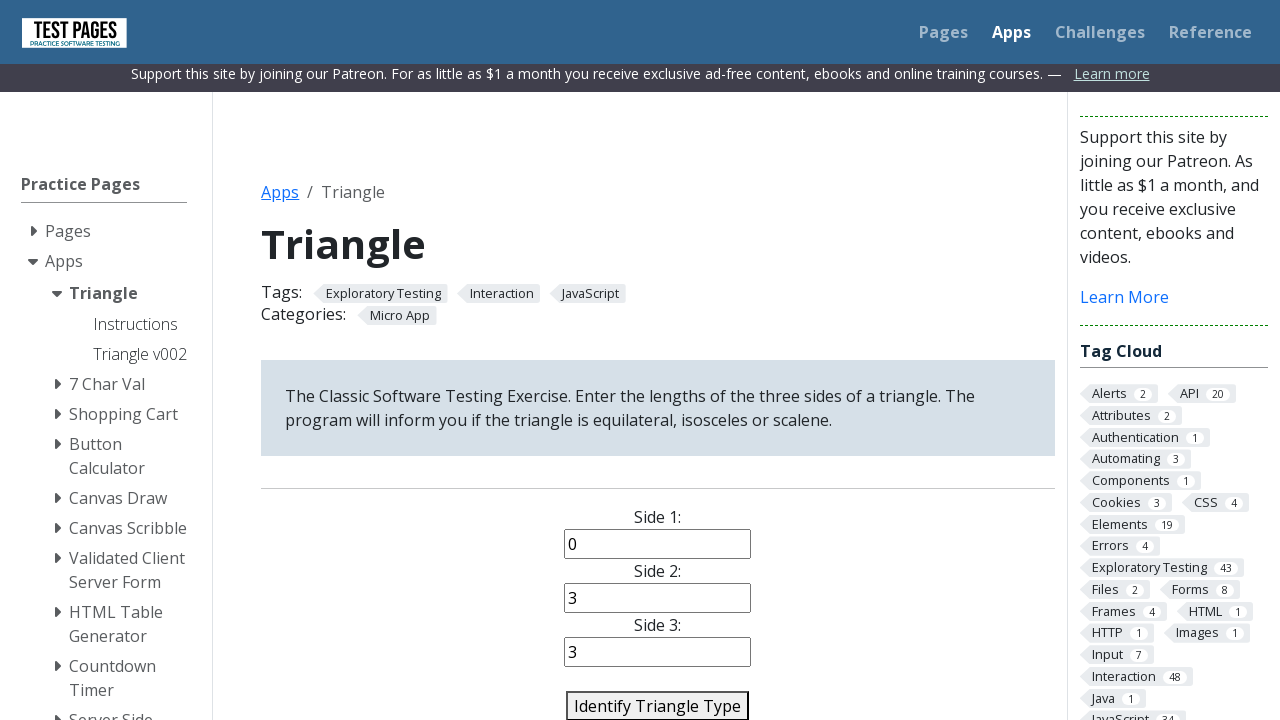

Triangle result appeared on page
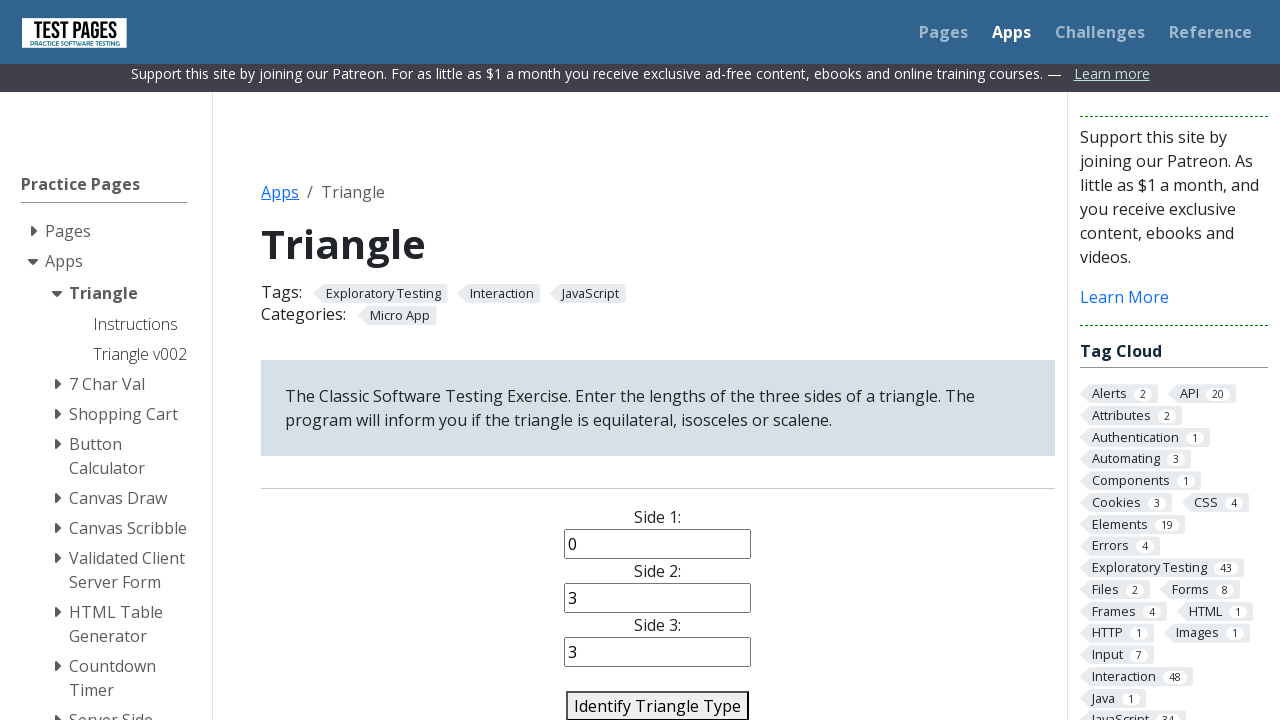

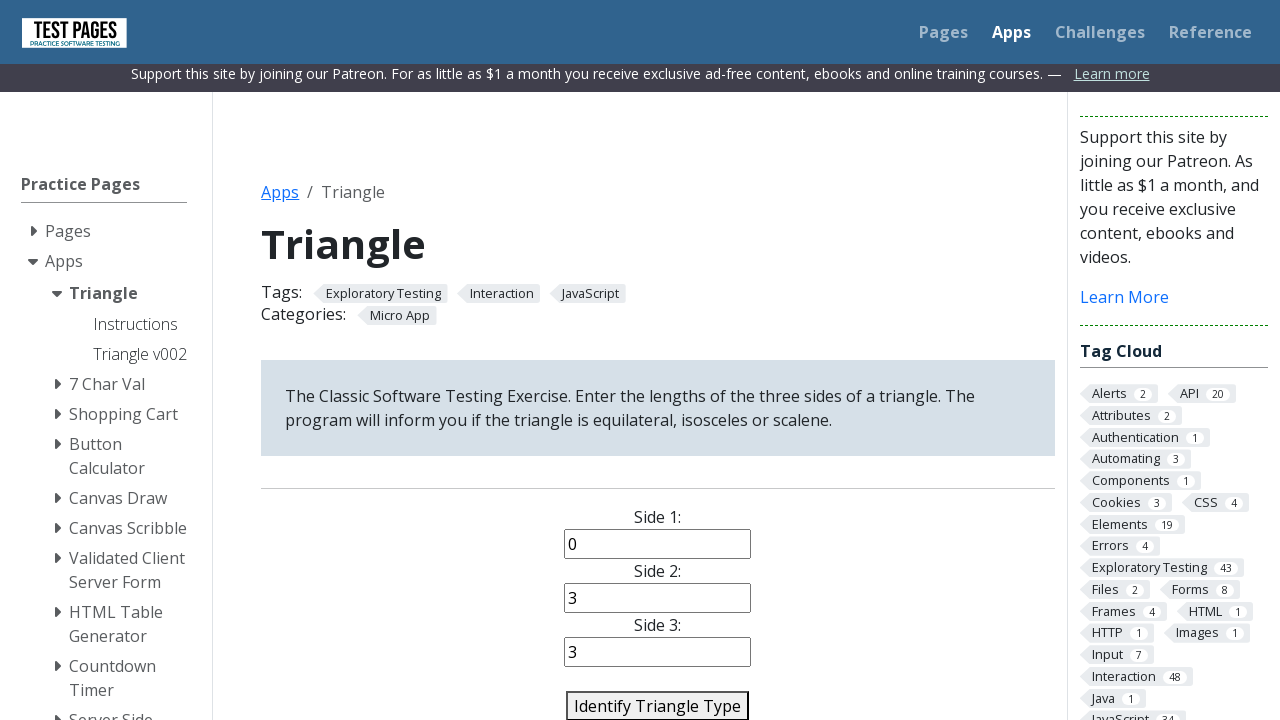